Tests filtering to display only active (non-completed) todo items

Starting URL: https://demo.playwright.dev/todomvc

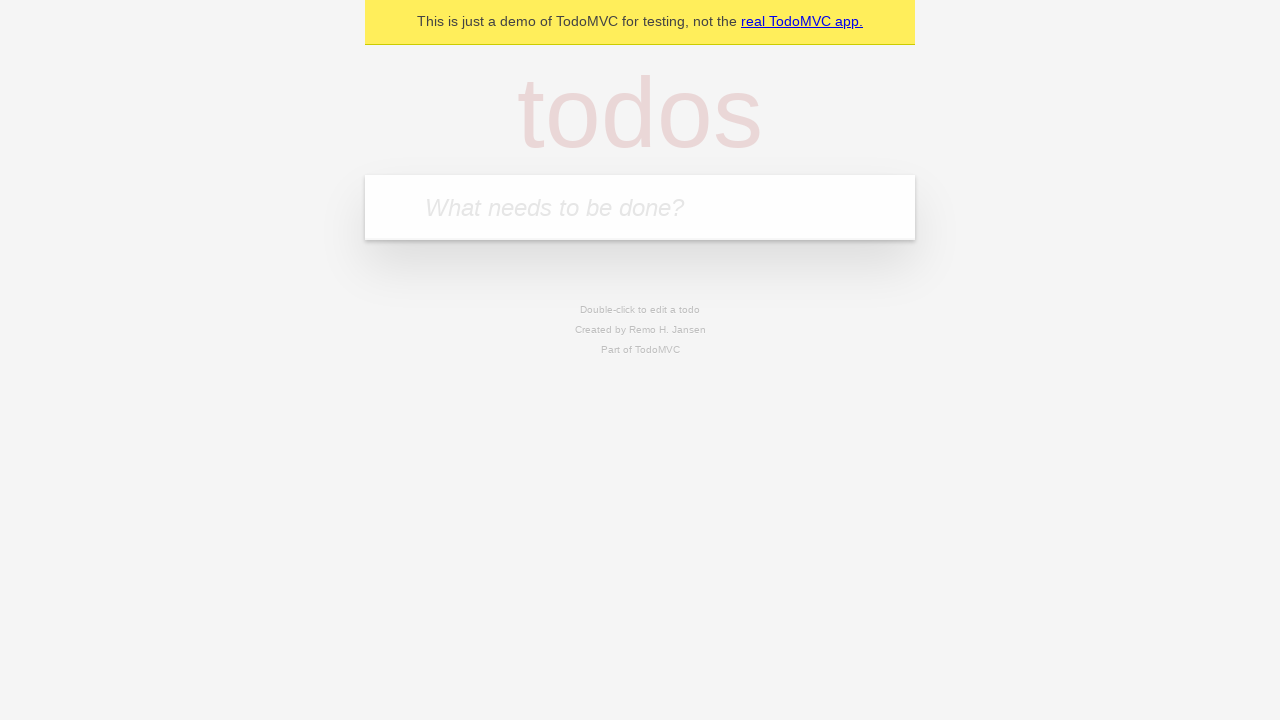

Filled todo input with 'buy some cheese' on internal:attr=[placeholder="What needs to be done?"i]
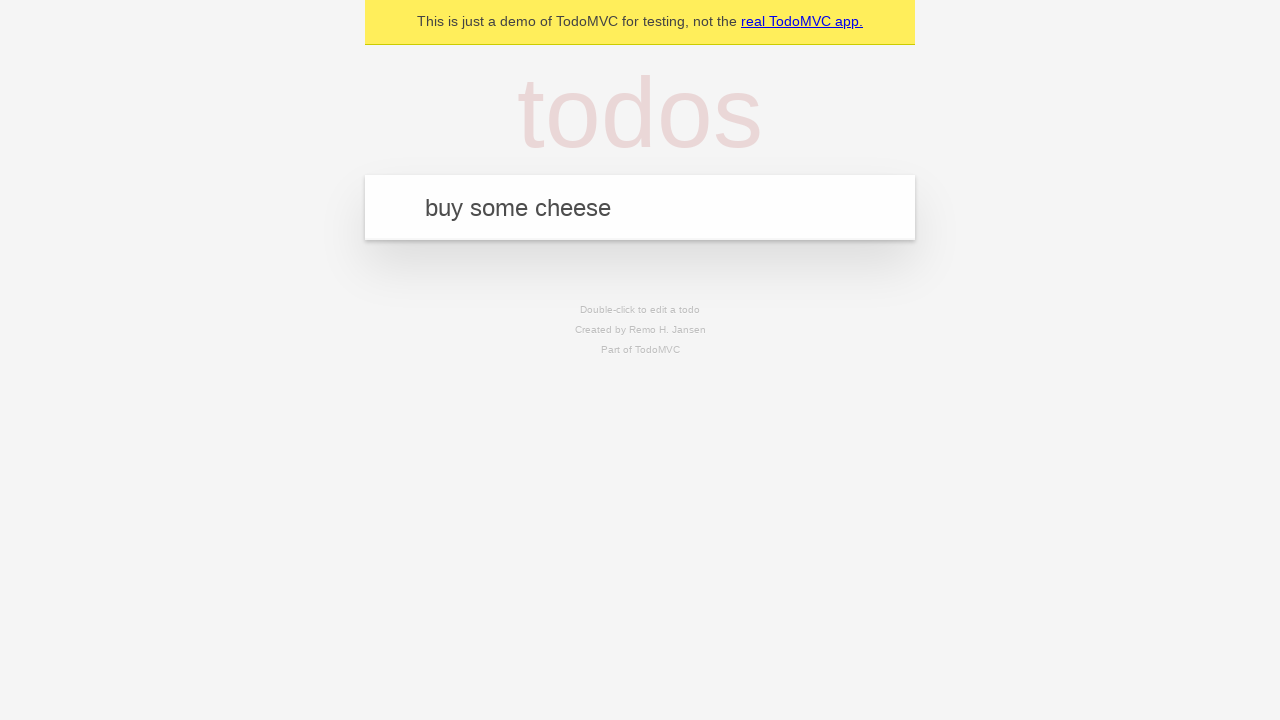

Pressed Enter to add 'buy some cheese' to todo list on internal:attr=[placeholder="What needs to be done?"i]
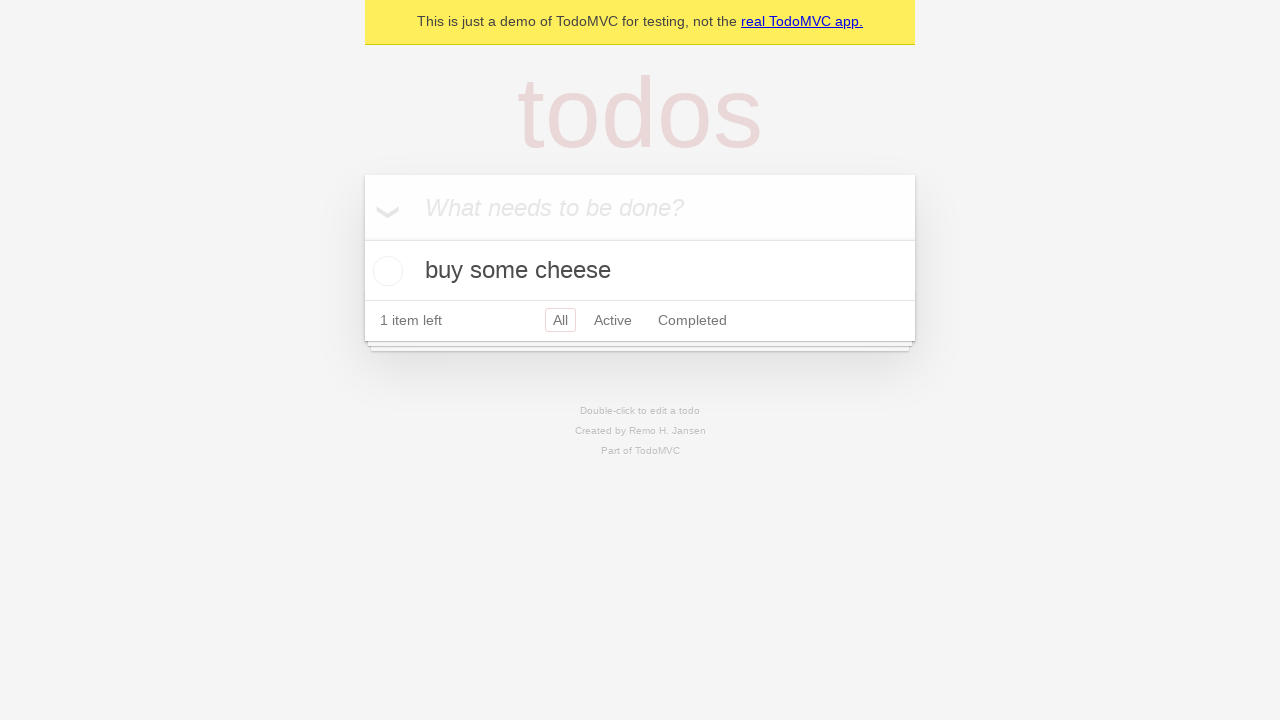

Filled todo input with 'feed the cat' on internal:attr=[placeholder="What needs to be done?"i]
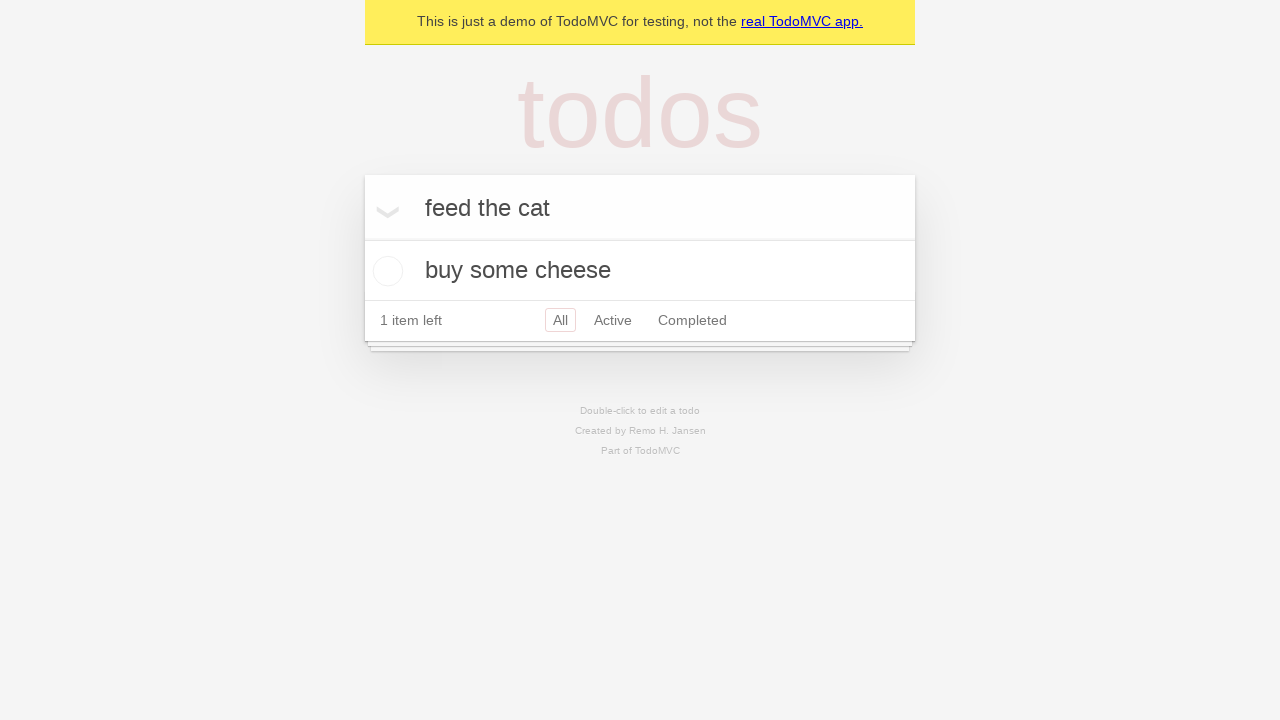

Pressed Enter to add 'feed the cat' to todo list on internal:attr=[placeholder="What needs to be done?"i]
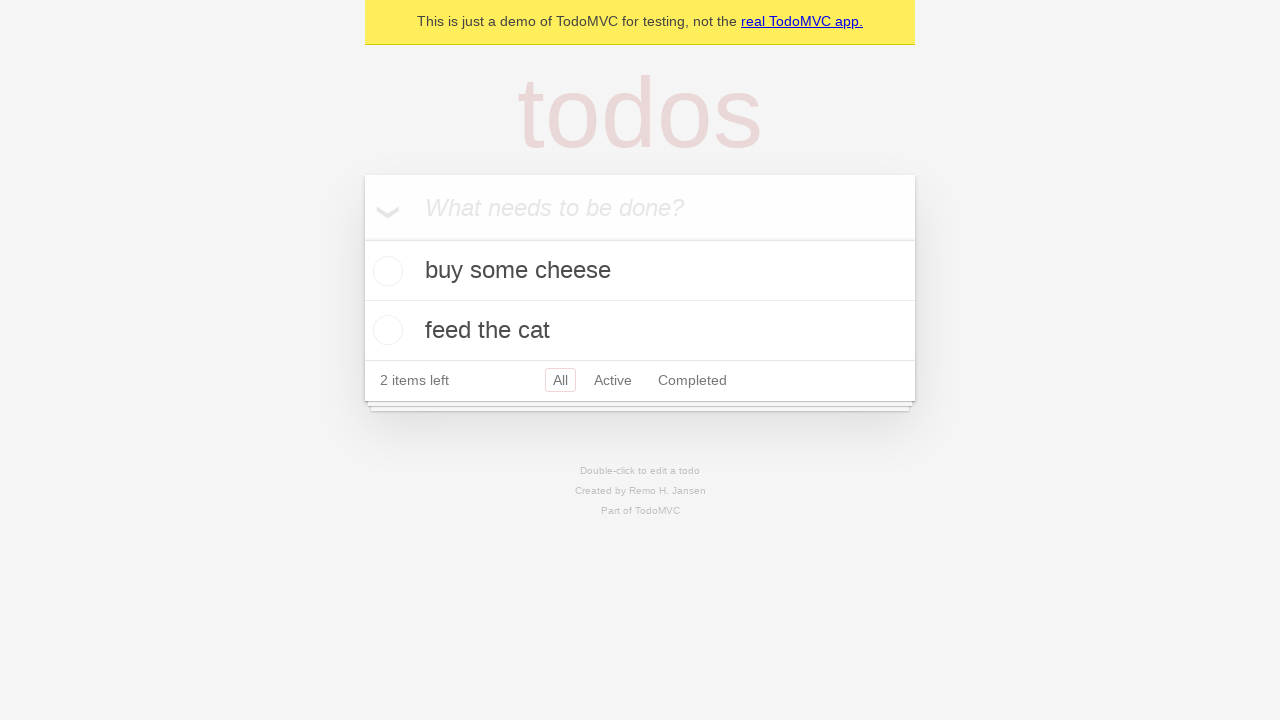

Filled todo input with 'book a doctors appointment' on internal:attr=[placeholder="What needs to be done?"i]
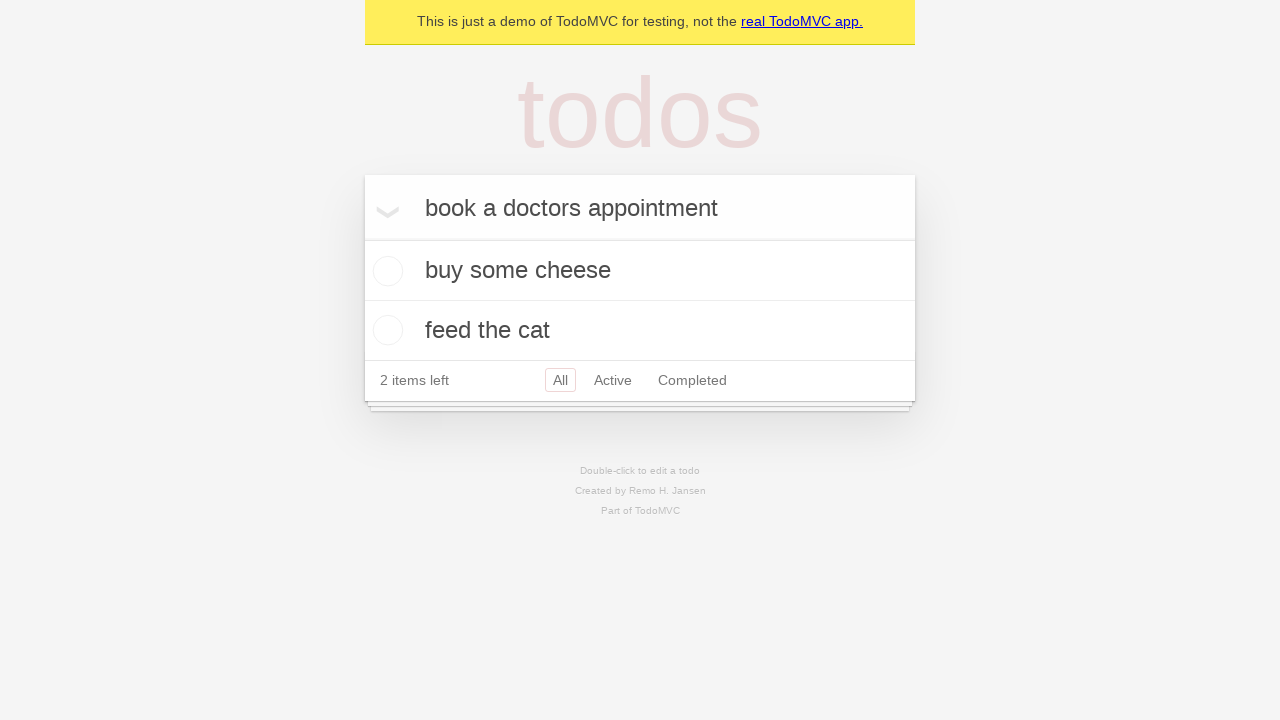

Pressed Enter to add 'book a doctors appointment' to todo list on internal:attr=[placeholder="What needs to be done?"i]
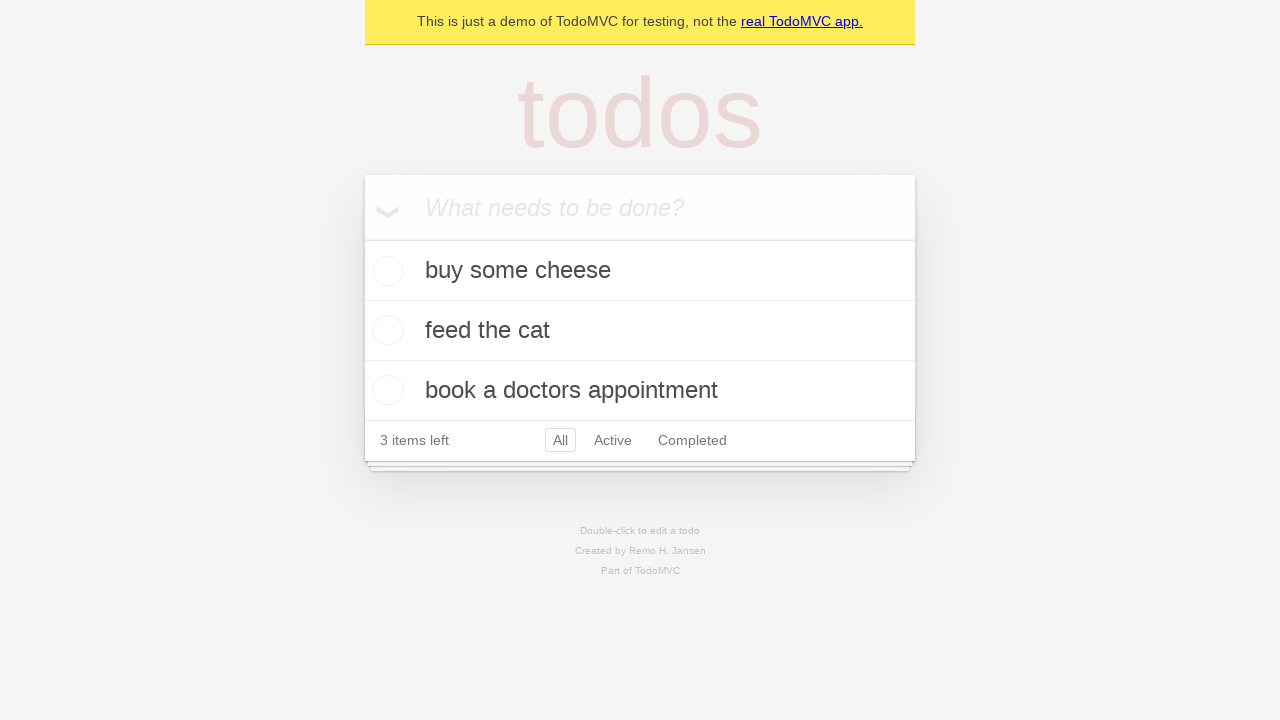

Waited for all 3 todo items to be created
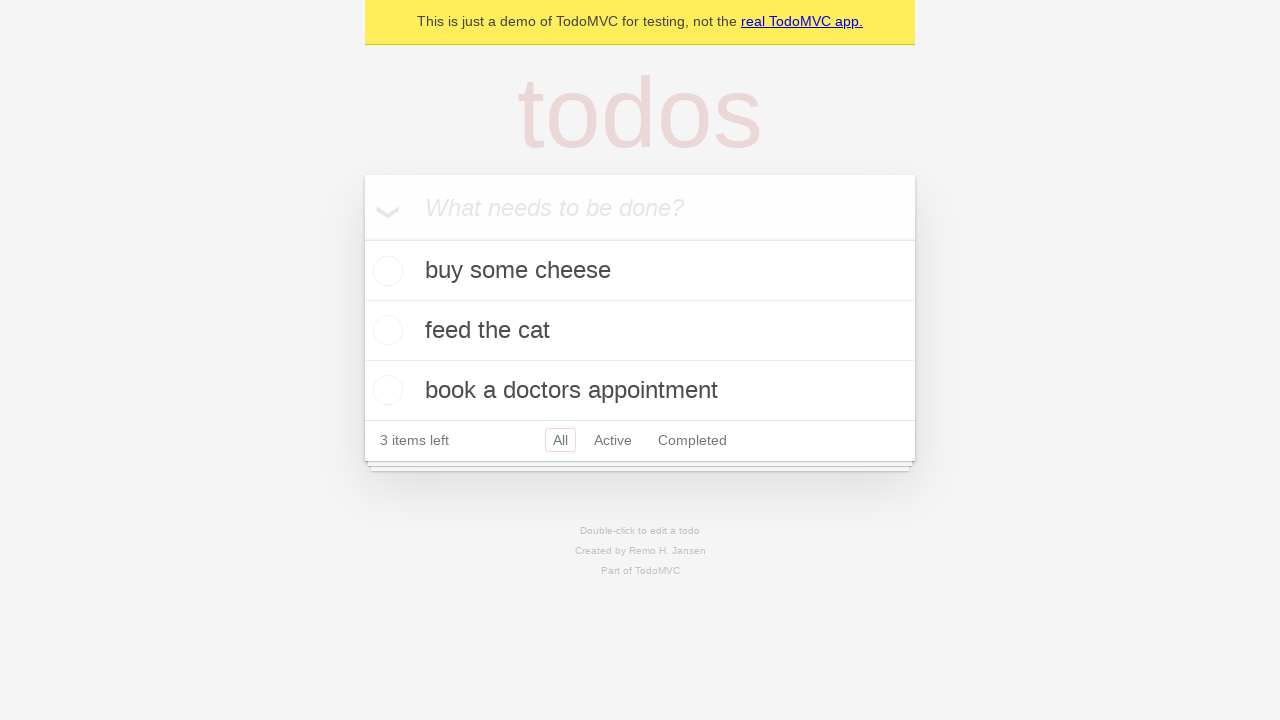

Marked second todo item as completed at (385, 330) on internal:testid=[data-testid="todo-item"s] >> nth=1 >> internal:role=checkbox
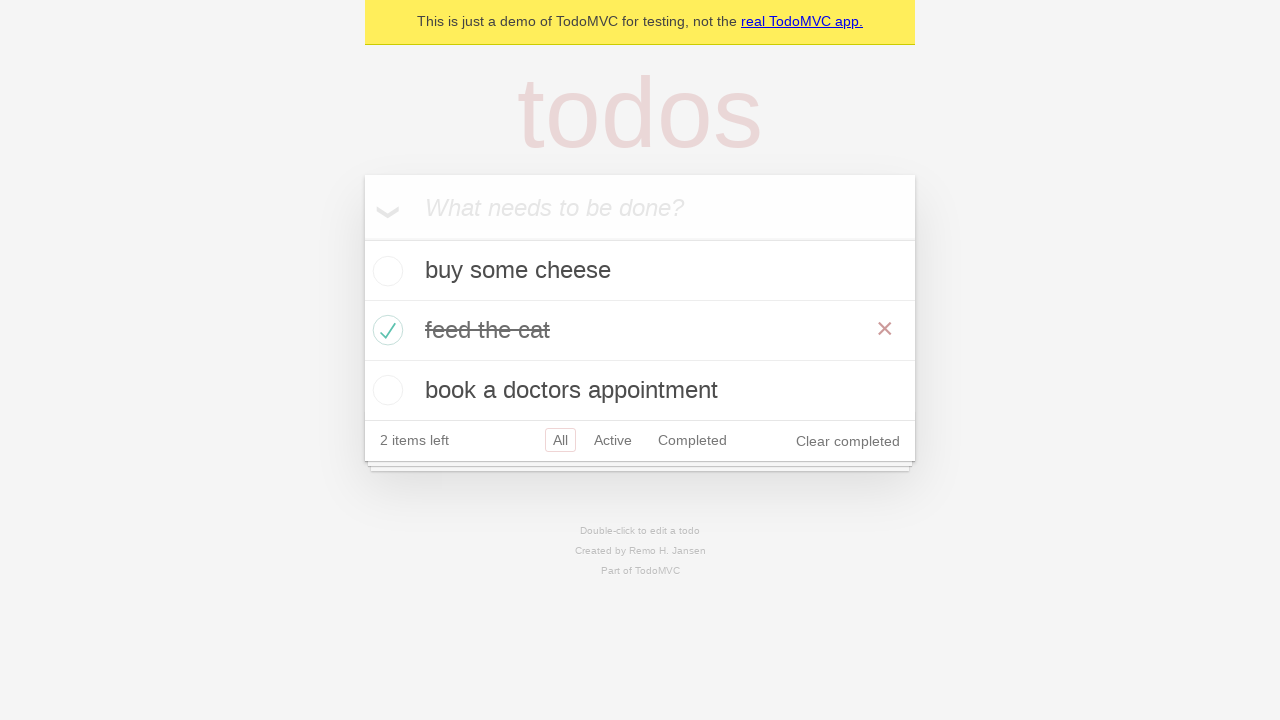

Clicked Active filter to display only non-completed items at (613, 440) on internal:role=link[name="Active"i]
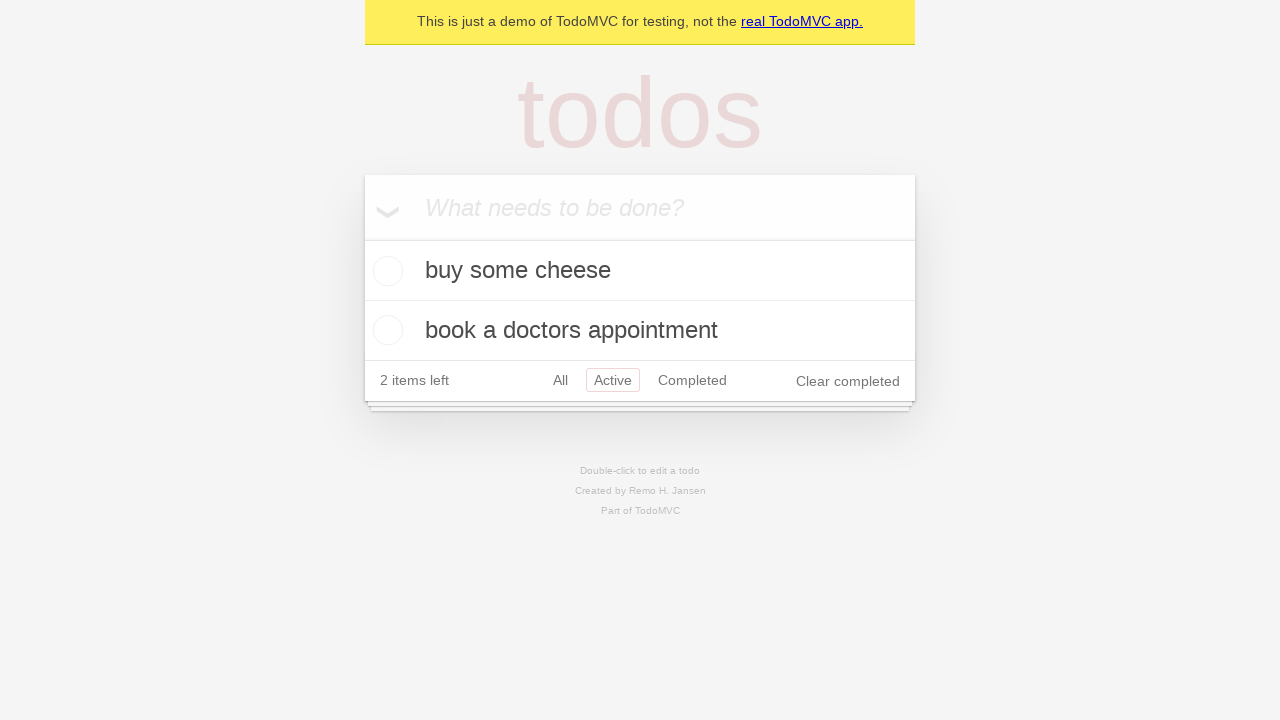

Verified that Active filter is showing 2 non-completed items
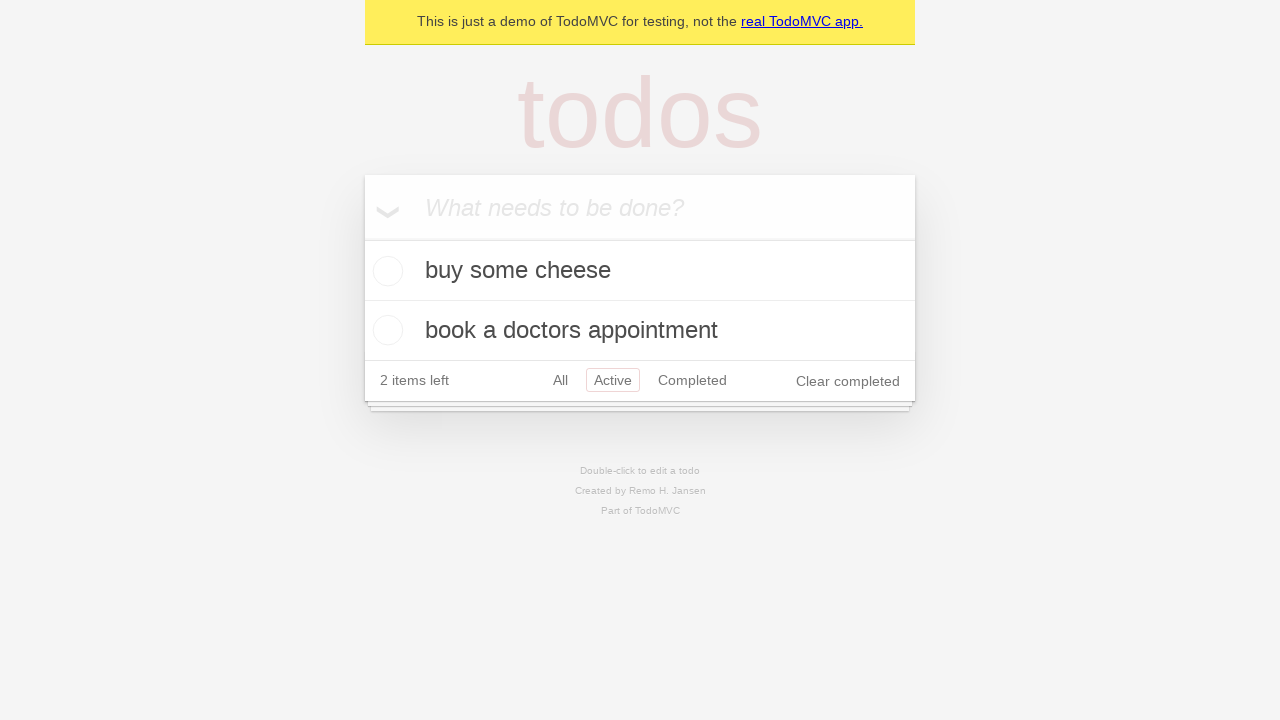

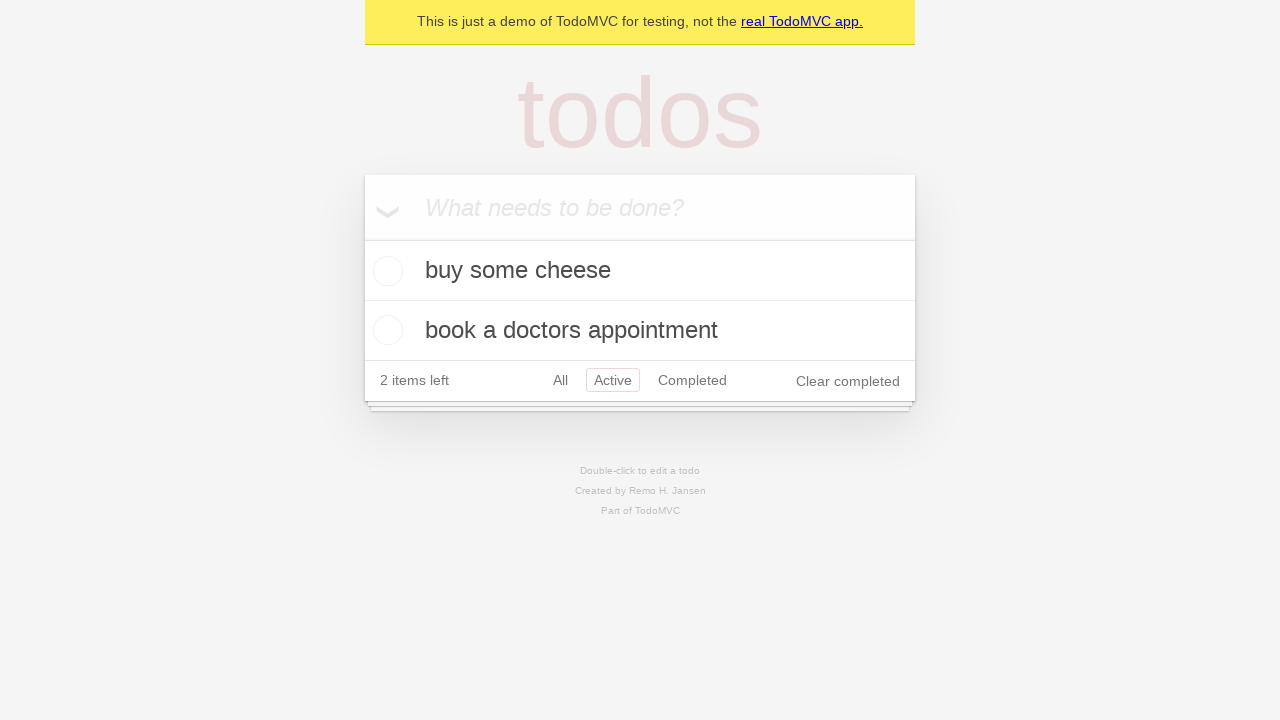